Tests the search functionality on ZeroBank demo site by entering a search term and submitting

Starting URL: http://zero.webappsecurity.com/

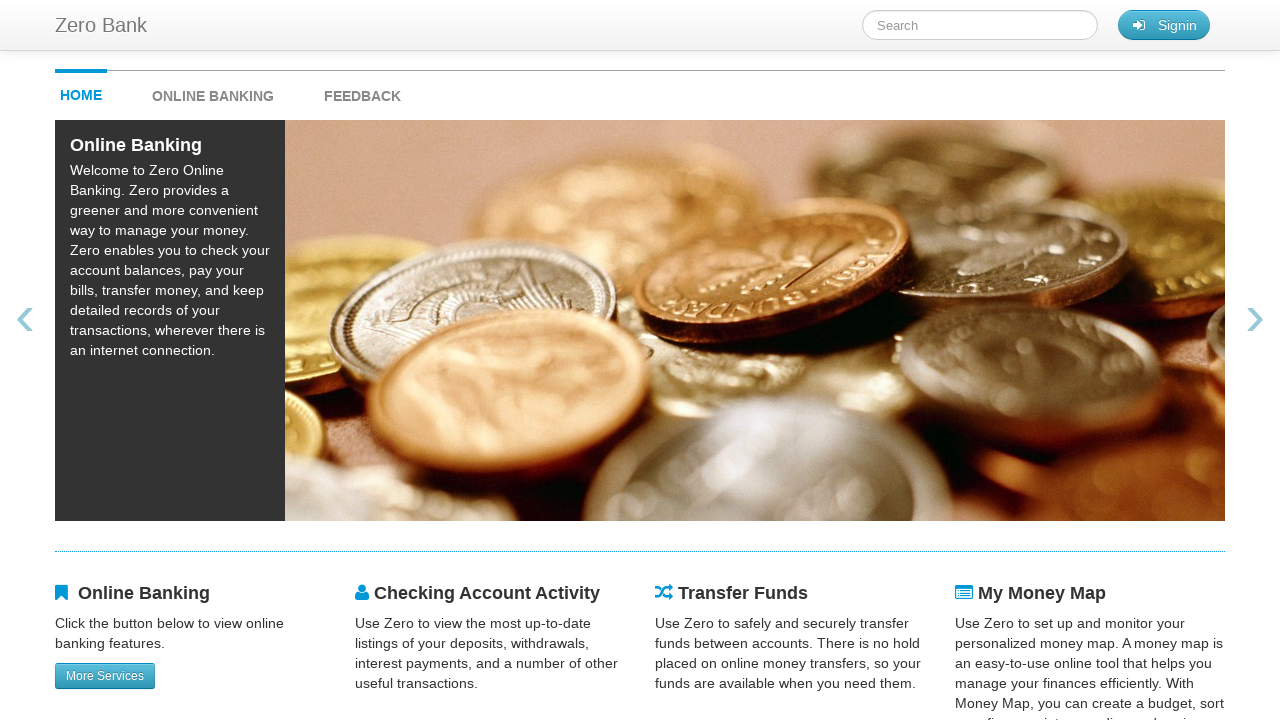

Filled search field with 'Online banking' on #searchTerm
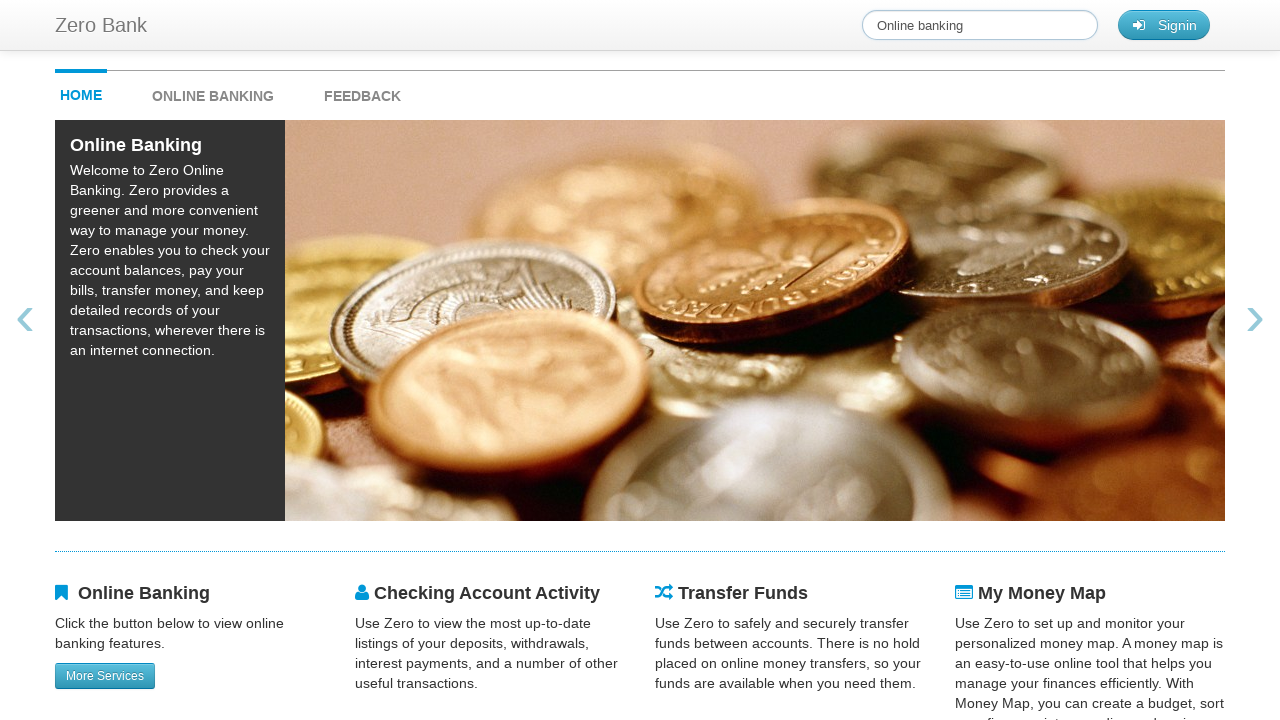

Pressed Enter to submit search on #searchTerm
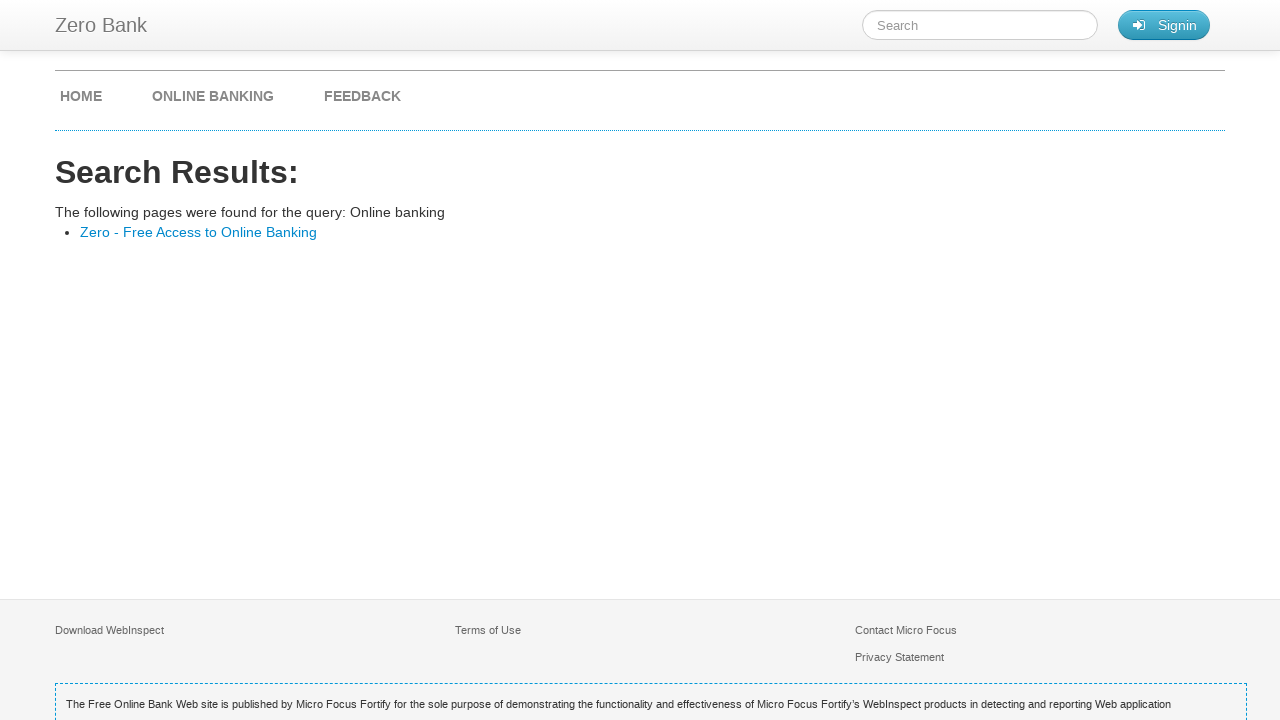

Search results page loaded
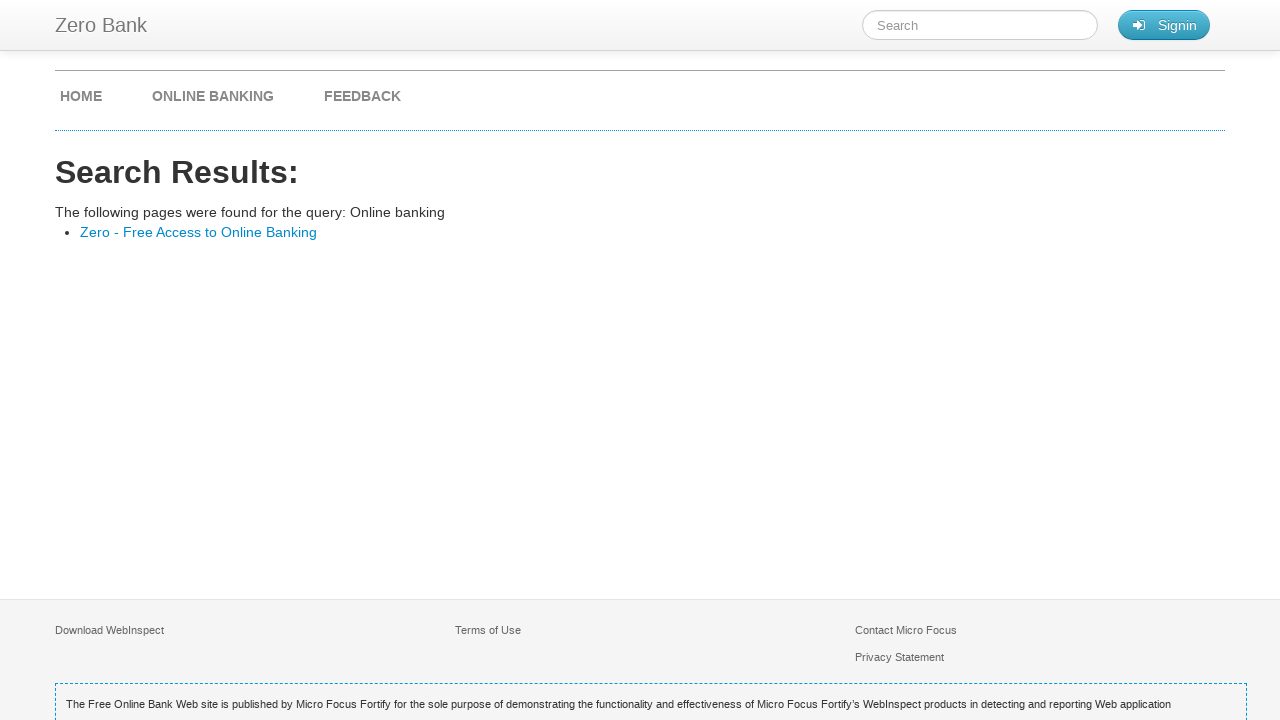

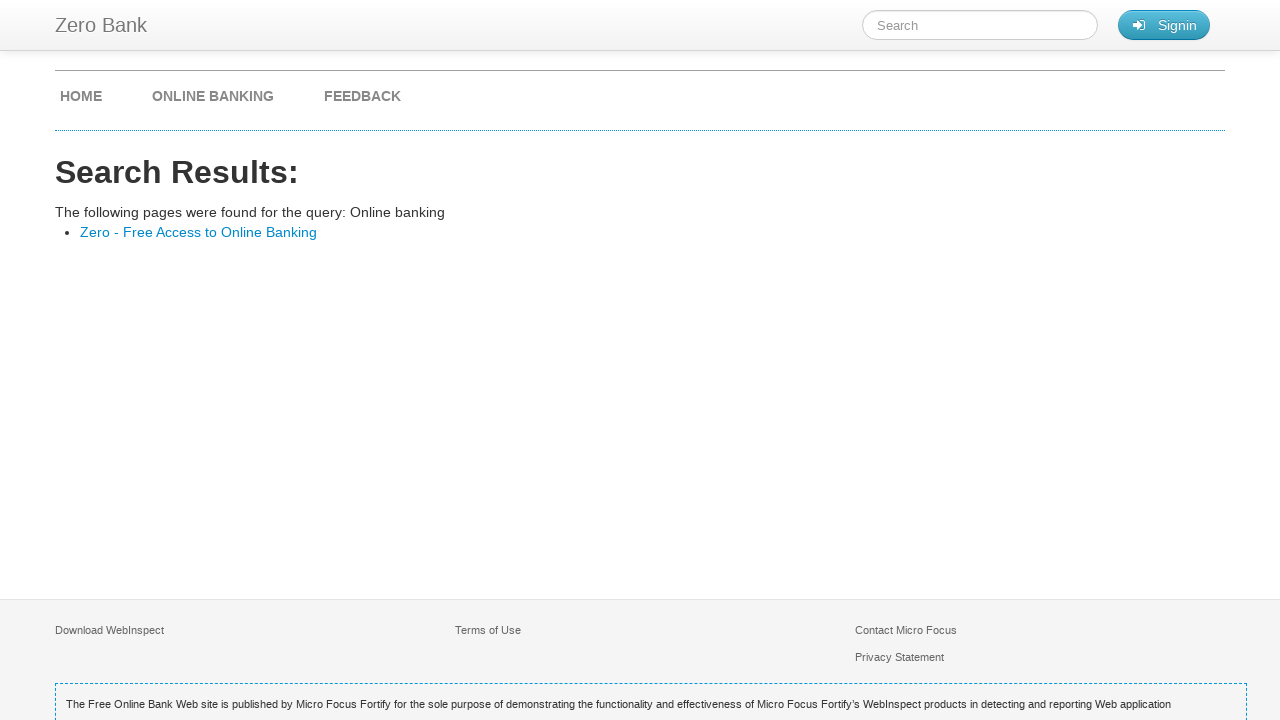